Tests filtering to display only active (uncompleted) items

Starting URL: https://demo.playwright.dev/todomvc

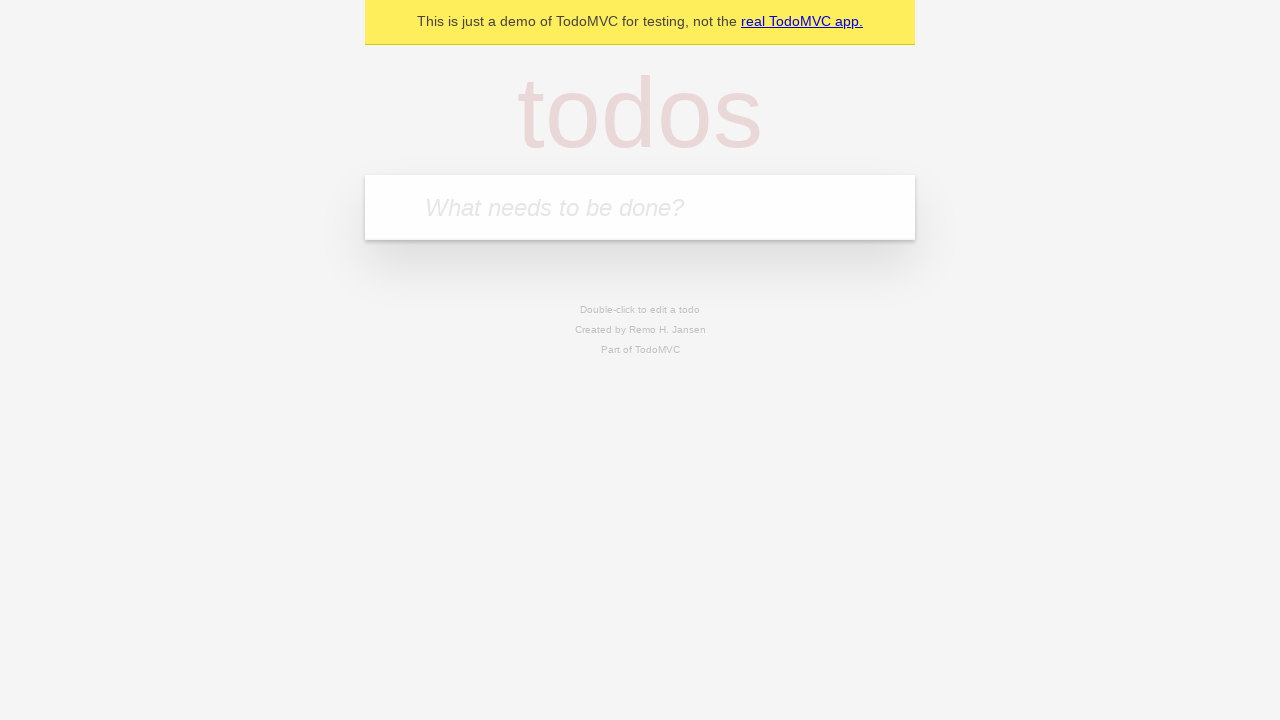

Filled todo input with 'buy some cheese' on internal:attr=[placeholder="What needs to be done?"i]
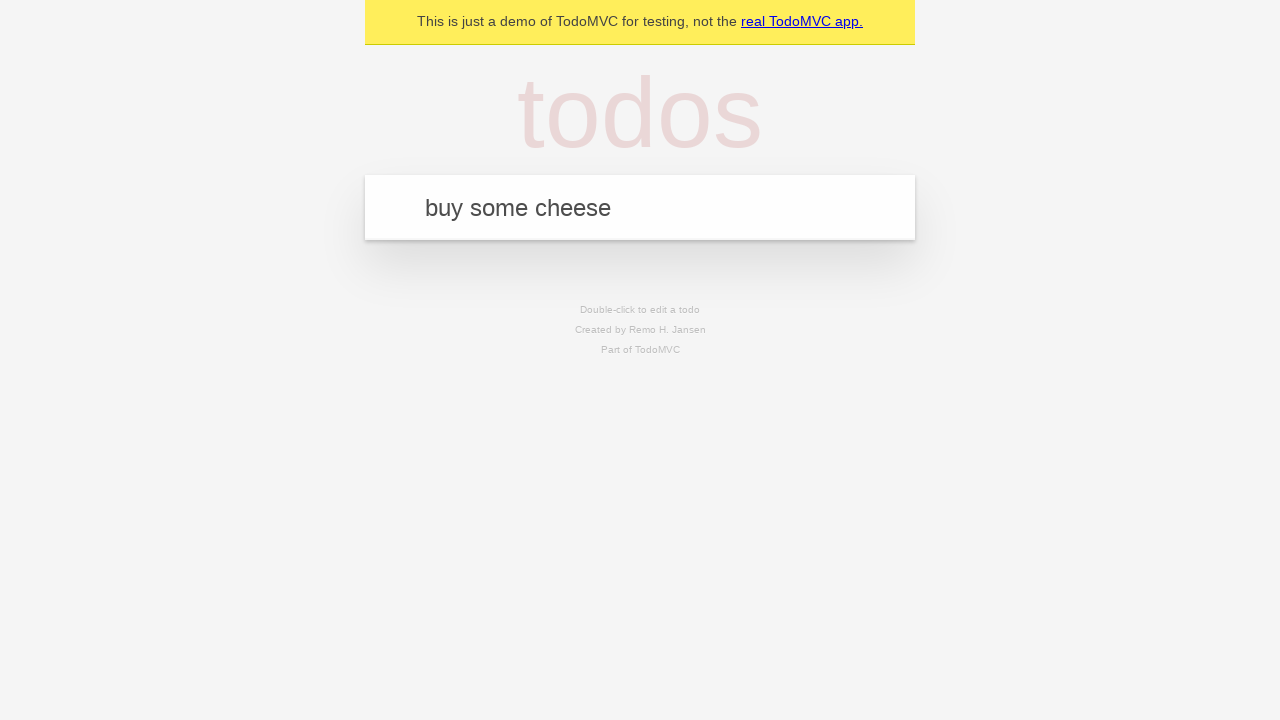

Pressed Enter to add first todo on internal:attr=[placeholder="What needs to be done?"i]
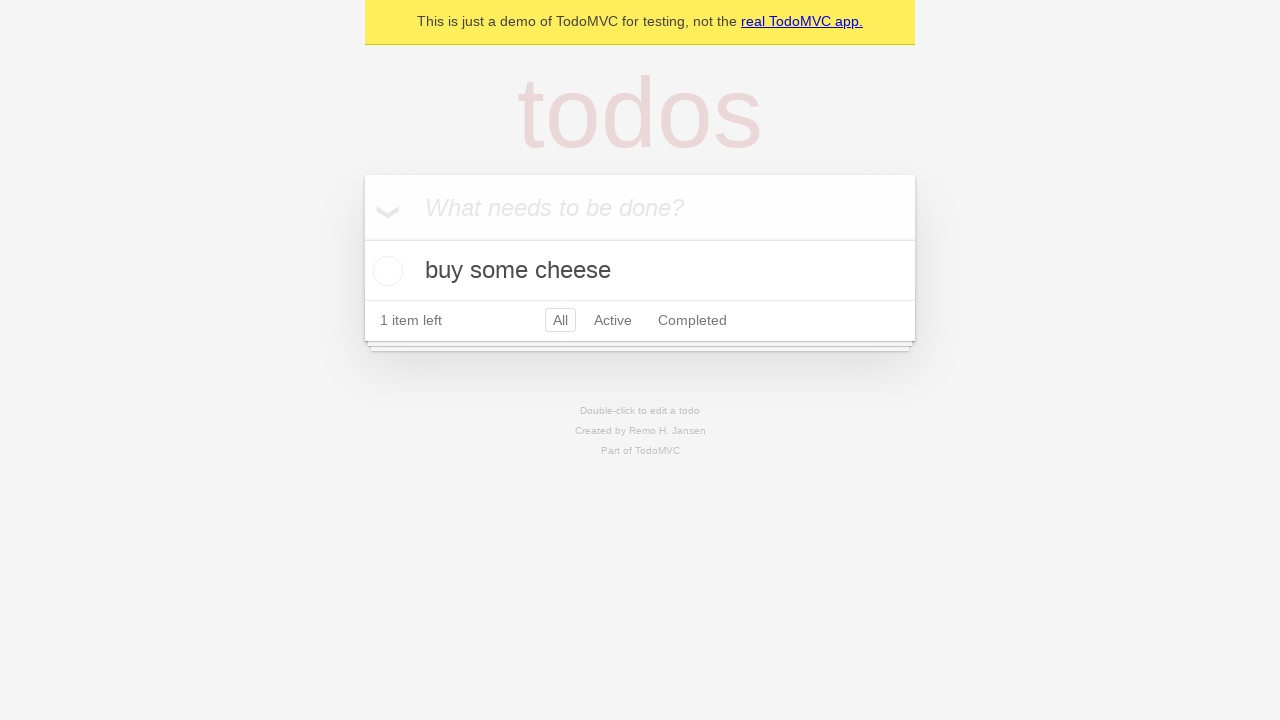

Filled todo input with 'feed the cat' on internal:attr=[placeholder="What needs to be done?"i]
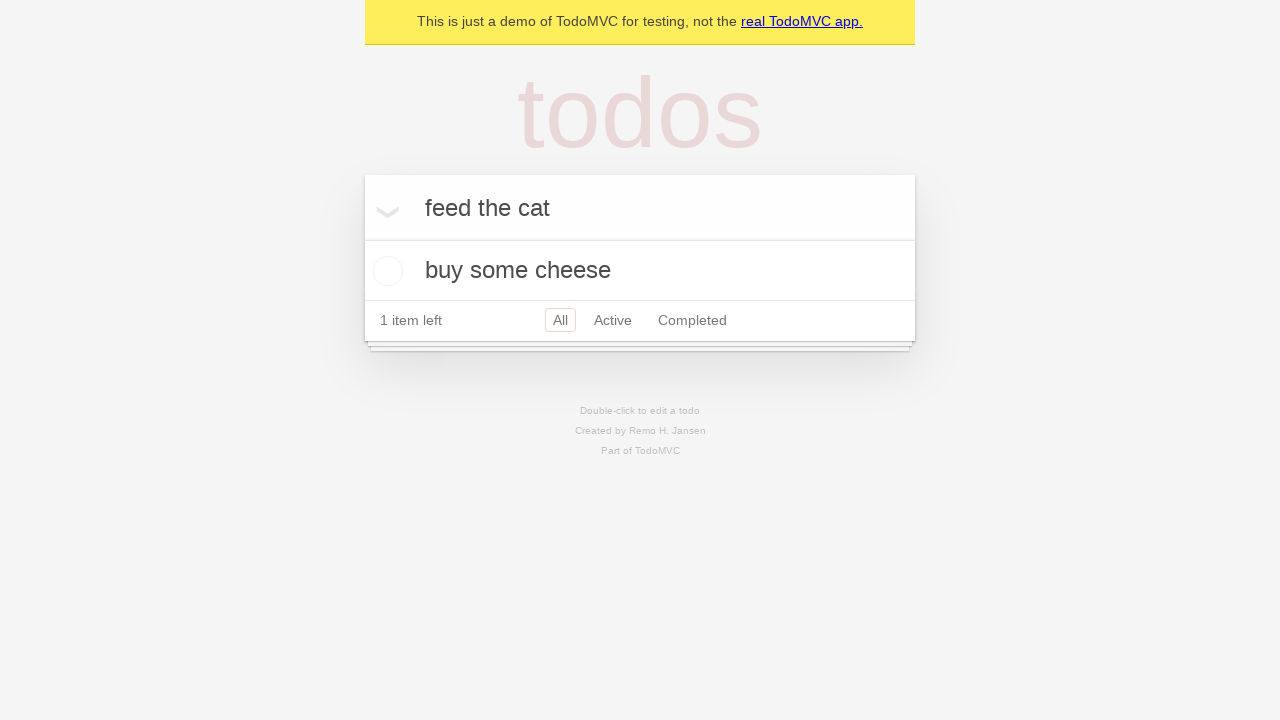

Pressed Enter to add second todo on internal:attr=[placeholder="What needs to be done?"i]
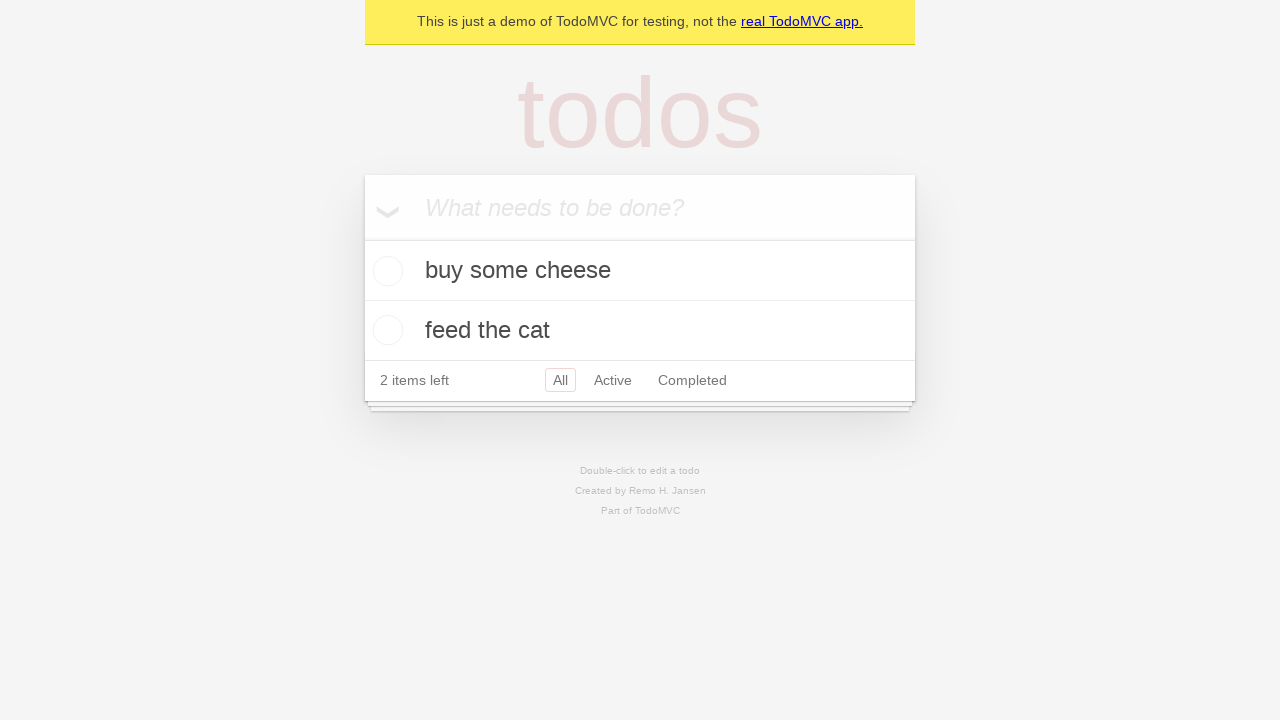

Filled todo input with 'book a doctors appointment' on internal:attr=[placeholder="What needs to be done?"i]
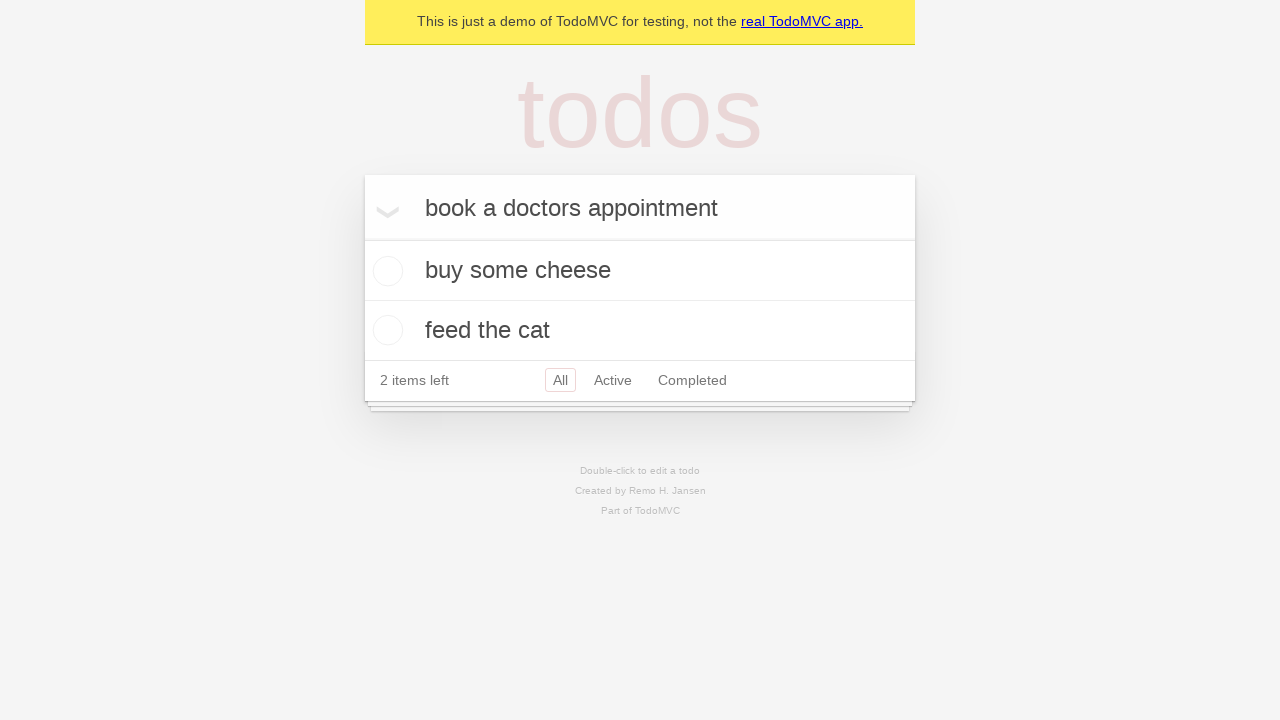

Pressed Enter to add third todo on internal:attr=[placeholder="What needs to be done?"i]
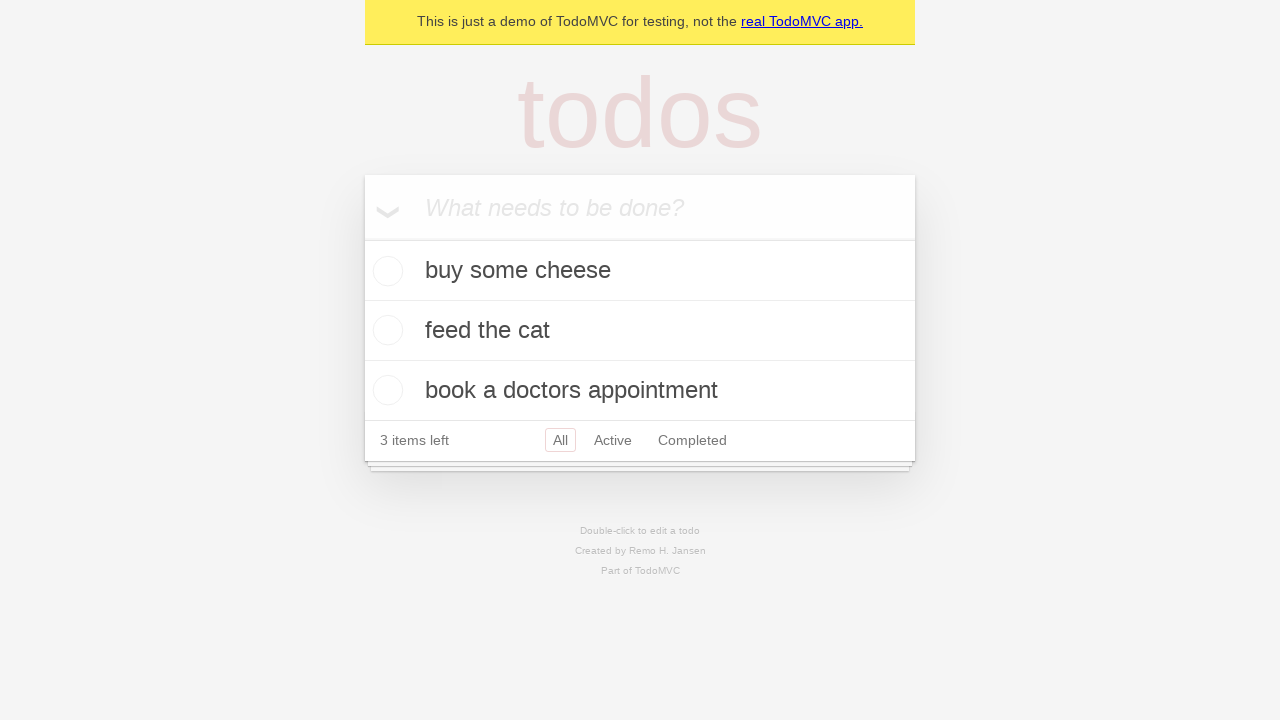

Verified that all 3 todos have been added
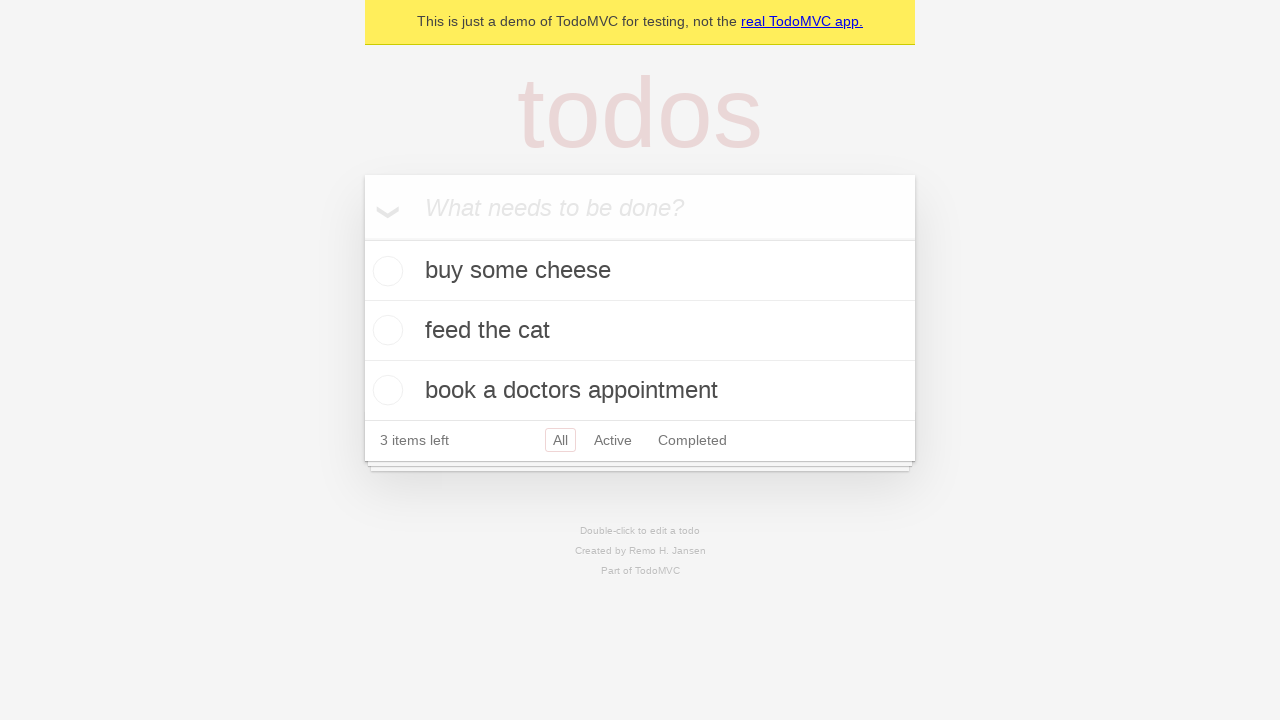

Checked the second todo item (marked as complete) at (385, 330) on internal:testid=[data-testid="todo-item"s] >> nth=1 >> internal:role=checkbox
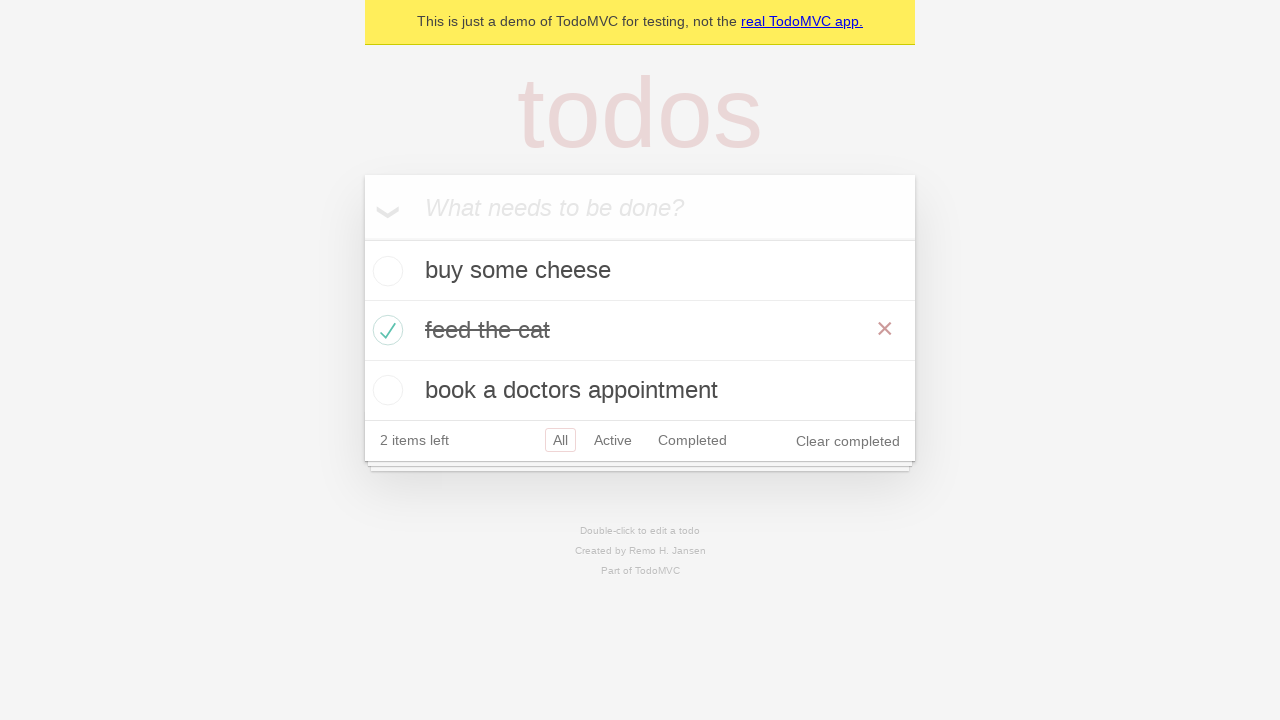

Clicked Active filter to display only uncompleted items at (613, 440) on internal:role=link[name="Active"i]
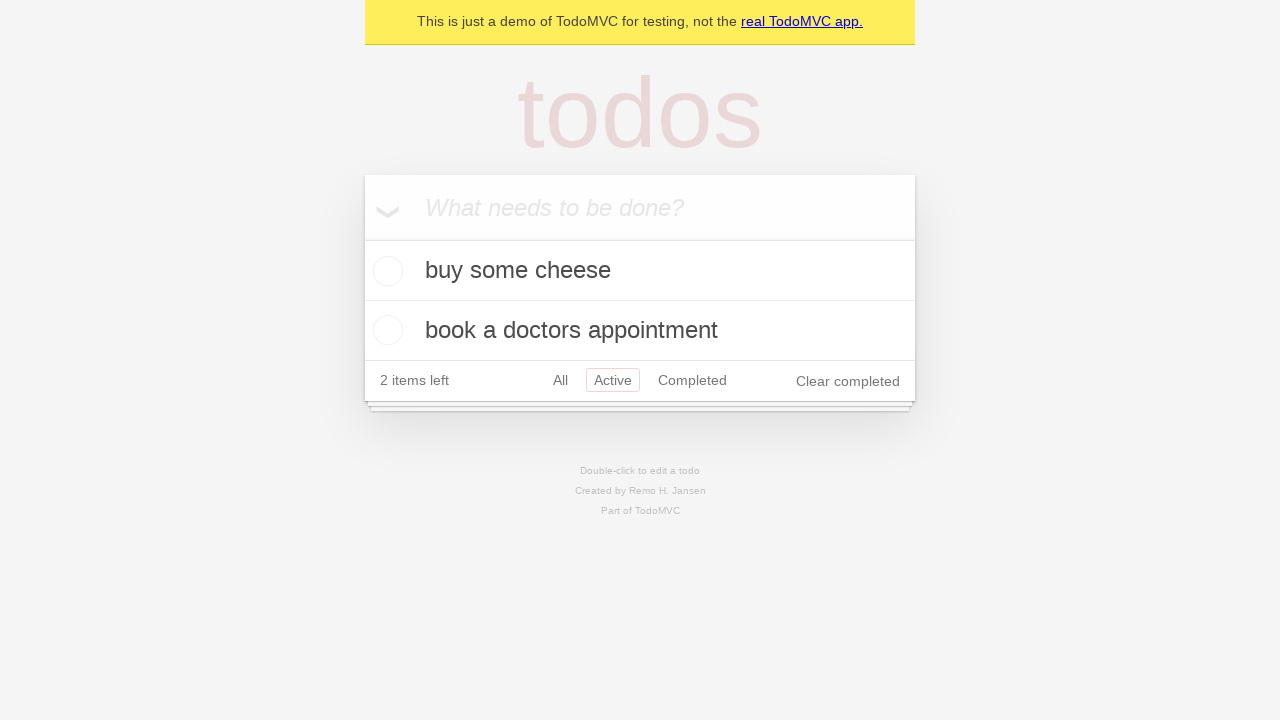

Verified that Active filter is applied and displaying 2 uncompleted todos
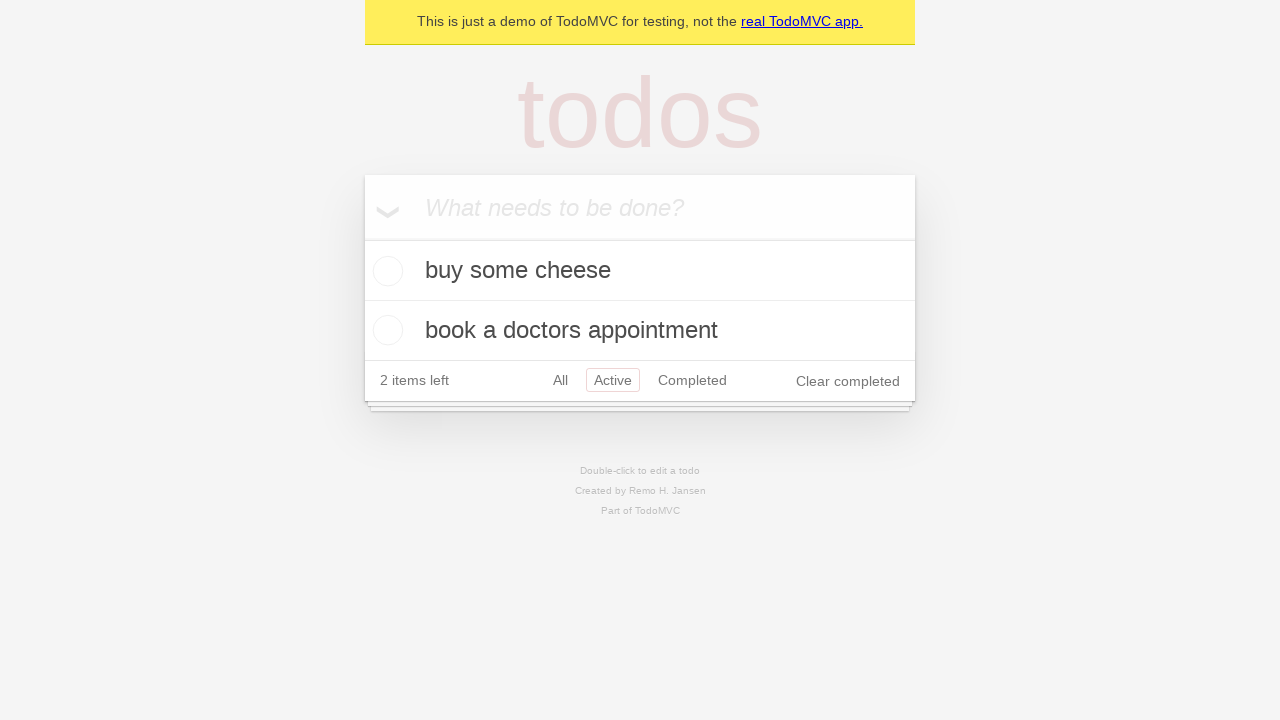

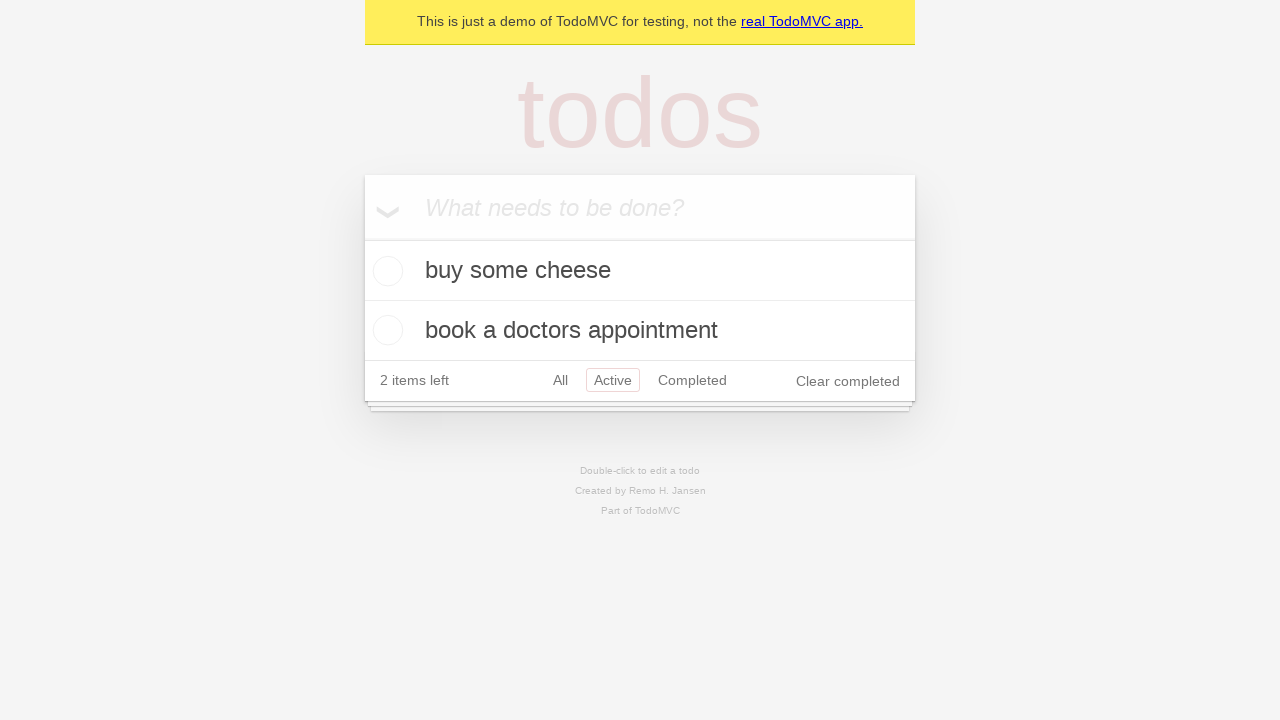